Tests the email input field functionality by entering an email address and verifying it was entered correctly

Starting URL: https://saucelabs.com/test/guinea-pig

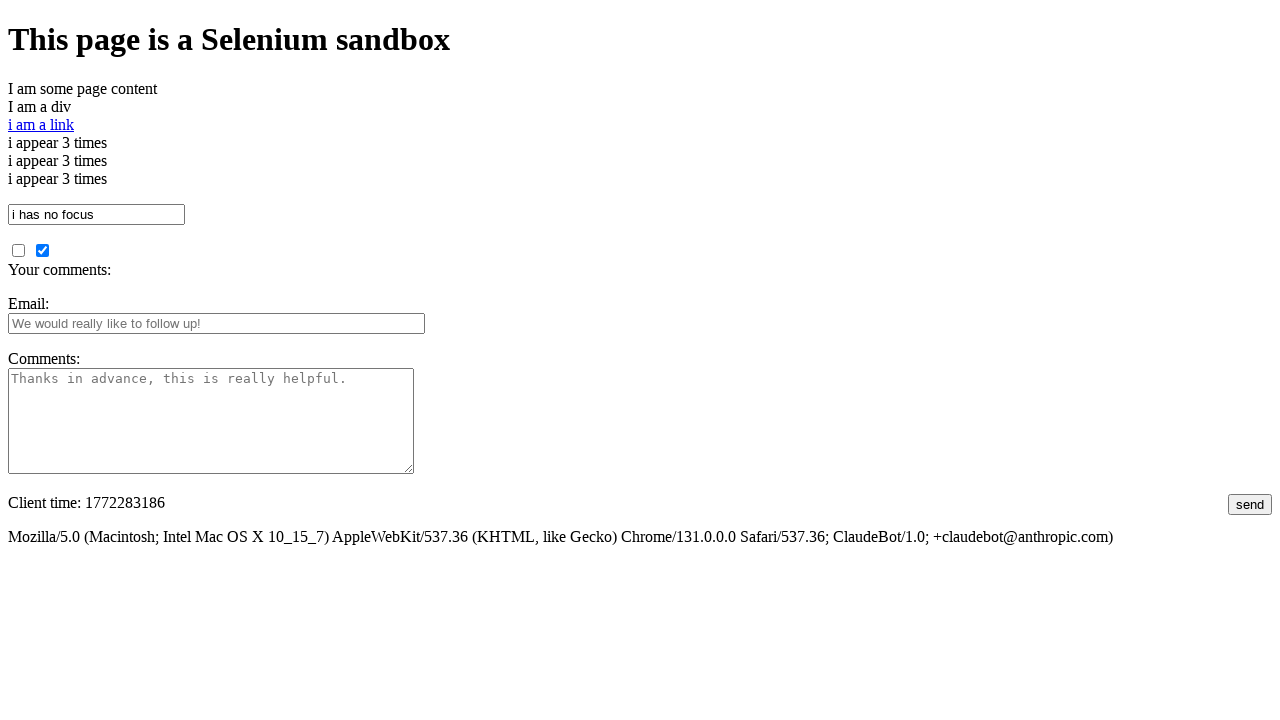

Entered email address 'abc@gmail.com' into email input field on input#fbemail
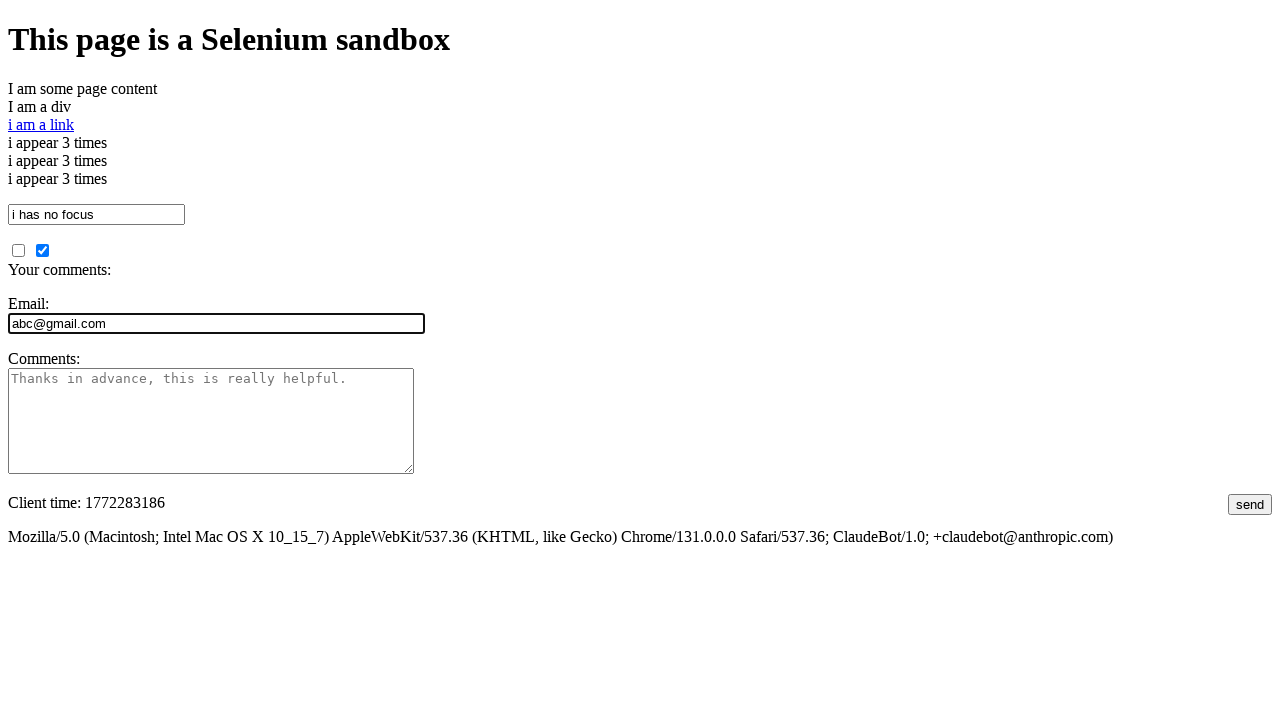

Retrieved email value from input field
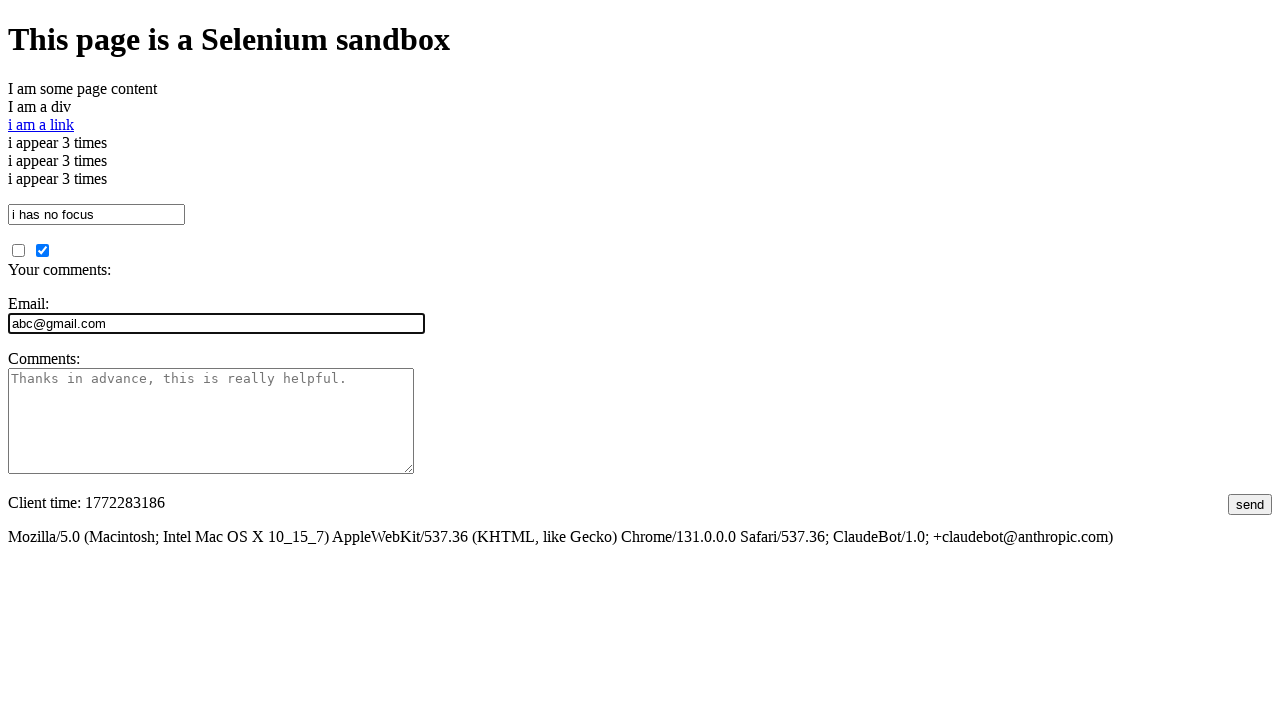

Verified email input field contains correct value 'abc@gmail.com'
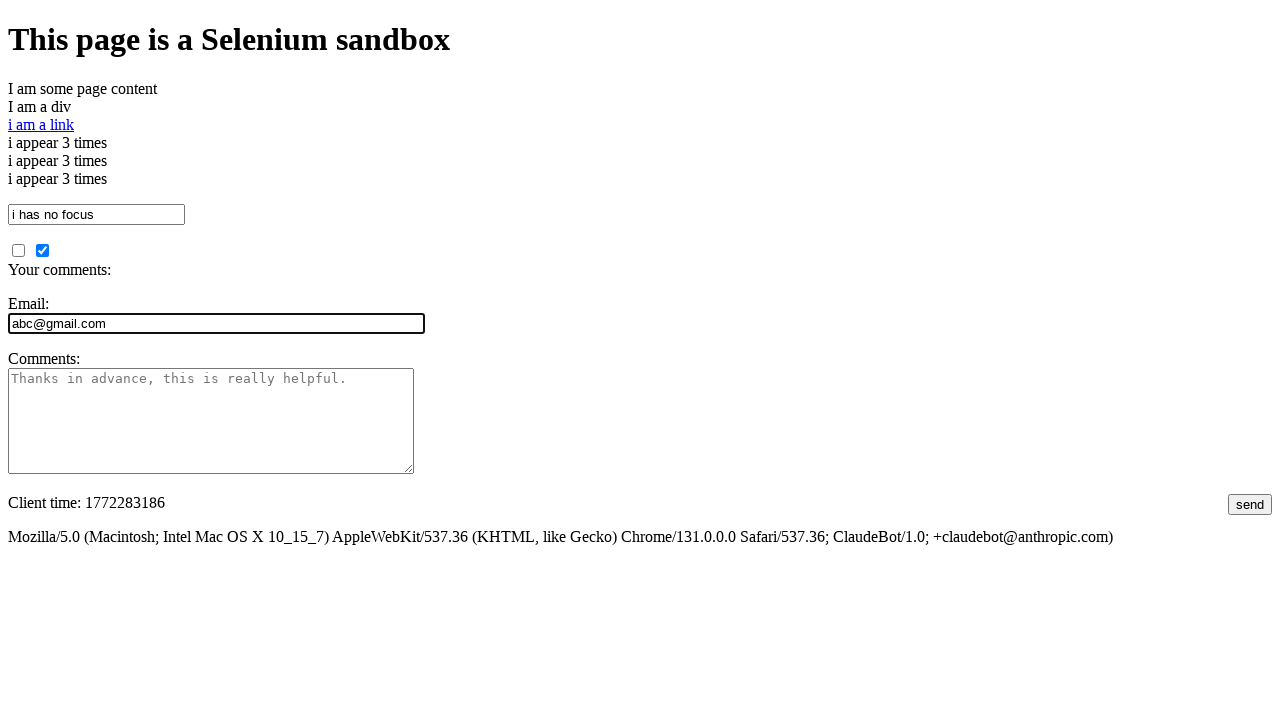

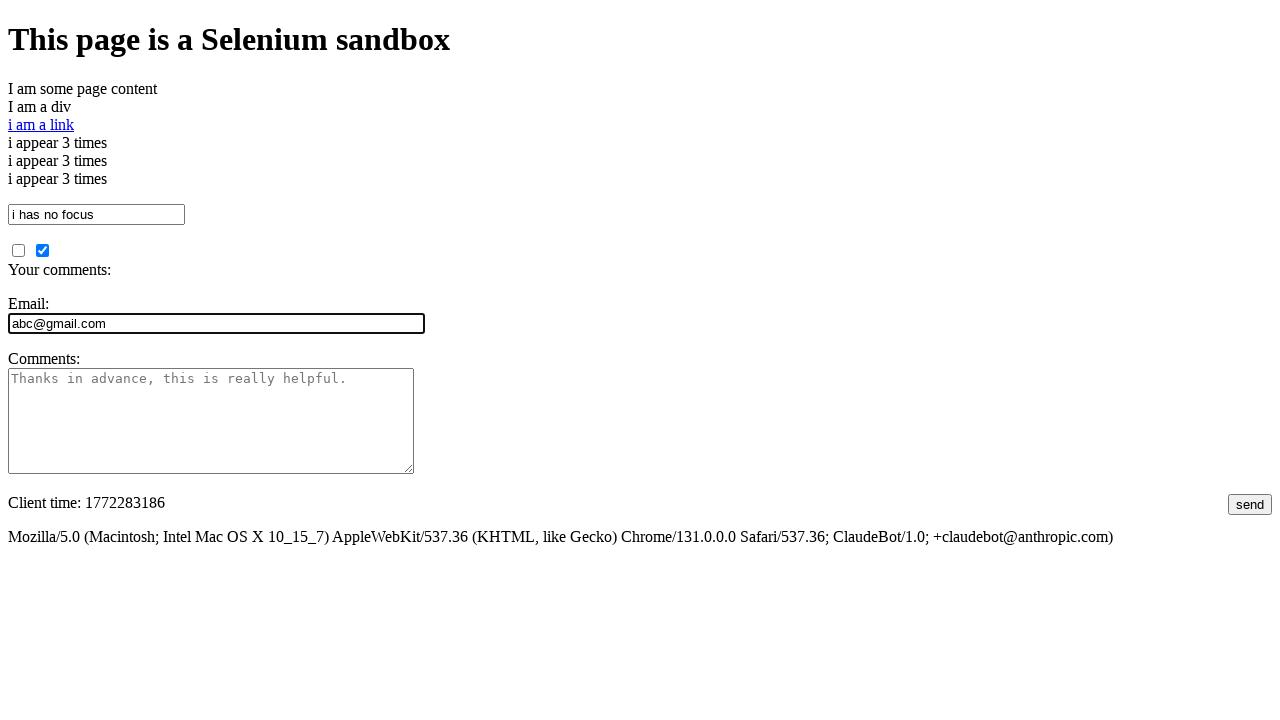